Tests that Cyrillic uppercase characters are rejected in card number field

Starting URL: https://sandbox.cardpay.com/MI/cardpayment2.html?orderXml=PE9SREVSIFdBTExFVF9JRD0nODI5OScgT1JERVJfTlVNQkVSPSc0NTgyMTEnIEFNT1VOVD0nMjkxLjg2JyBDVVJSRU5DWT0nRVVSJyAgRU1BSUw9J2N1c3RvbWVyQGV4YW1wbGUuY29tJz4KPEFERFJFU1MgQ09VTlRSWT0nVVNBJyBTVEFURT0nTlknIFpJUD0nMTAwMDEnIENJVFk9J05ZJyBTVFJFRVQ9JzY3NyBTVFJFRVQnIFBIT05FPSc4NzY5OTA5MCcgVFlQRT0nQklMTElORycvPgo8L09SREVSPg==&sha512=998150a2b27484b776a1628bfe7505a9cb430f276dfa35b14315c1c8f03381a90490f6608f0dcff789273e05926cd782e1bb941418a9673f43c47595aa7b8b0d

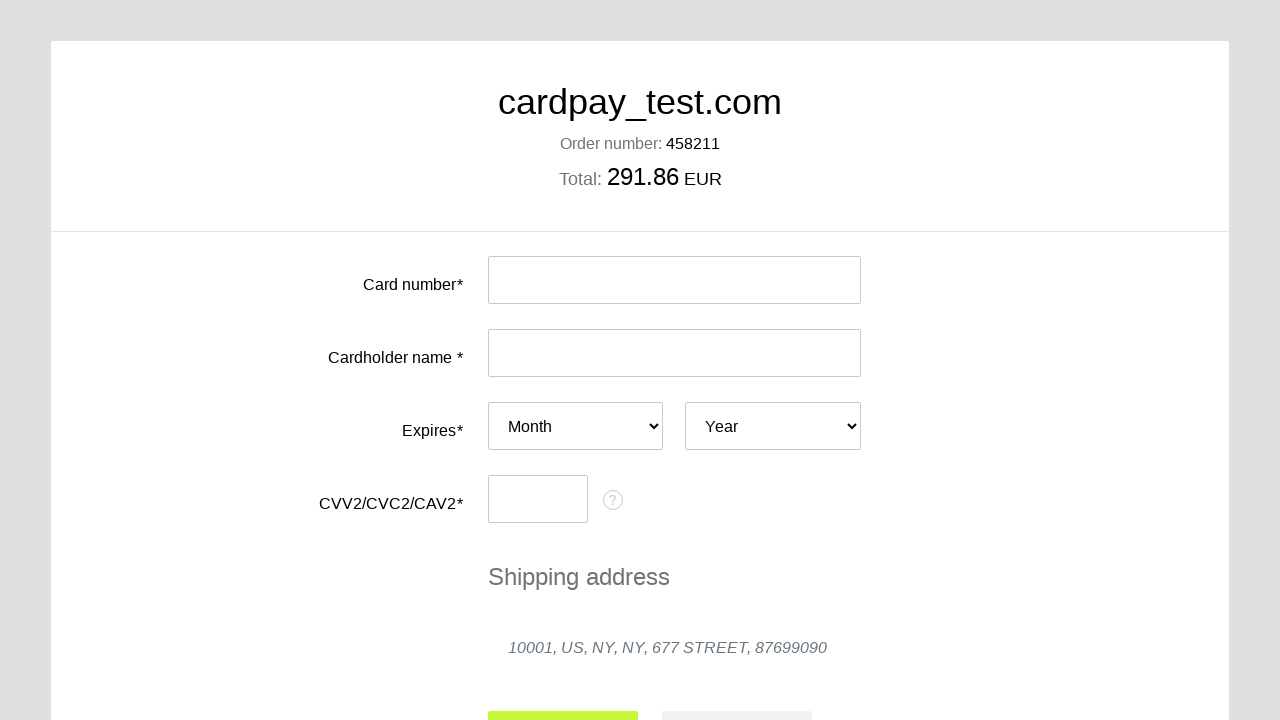

Clicked on card number input field at (674, 280) on #input-card-number
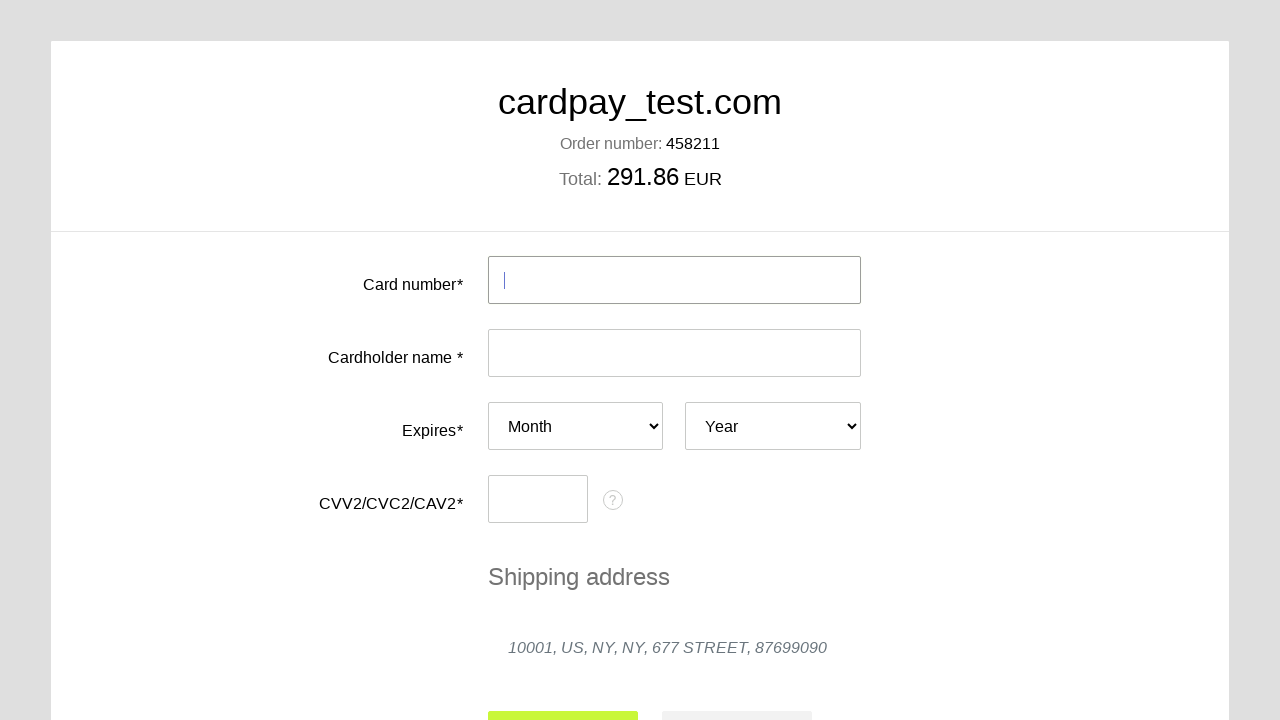

Attempted to fill card number field with Cyrillic uppercase characters 'ЖЕНЯ ЛАНЬ' on #input-card-number
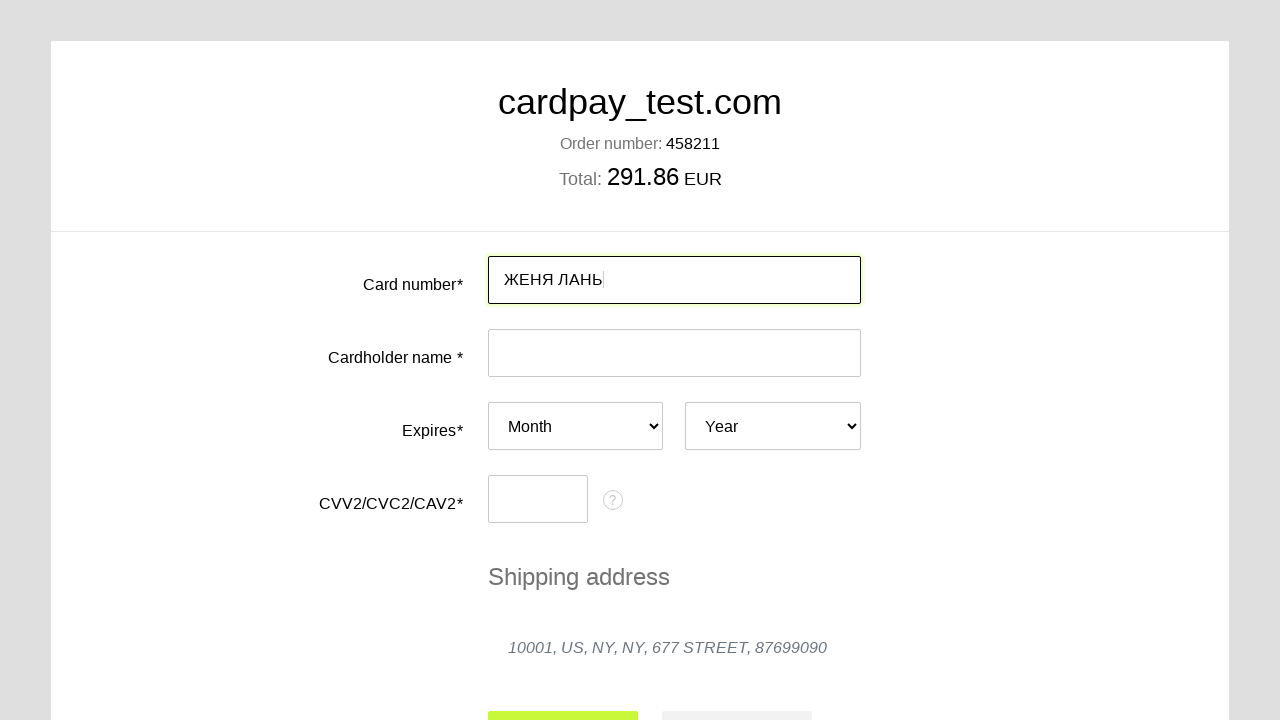

Verified card number field is present and Cyrillic characters were rejected
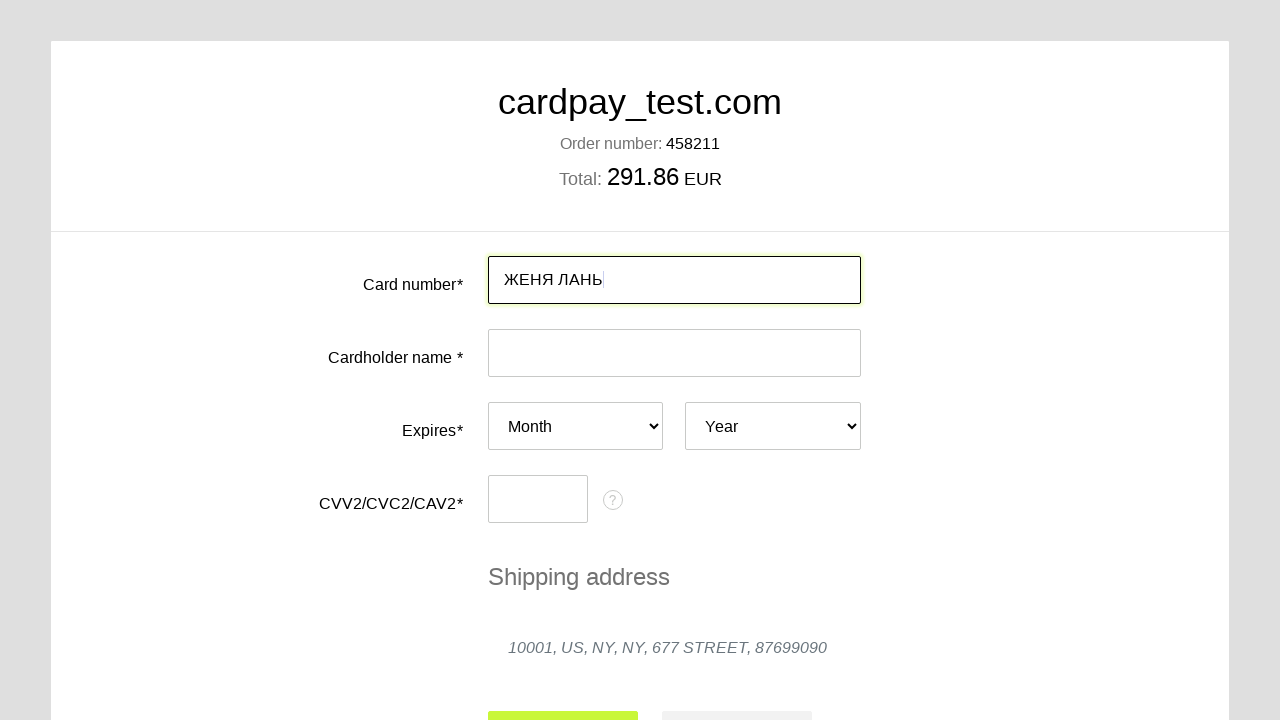

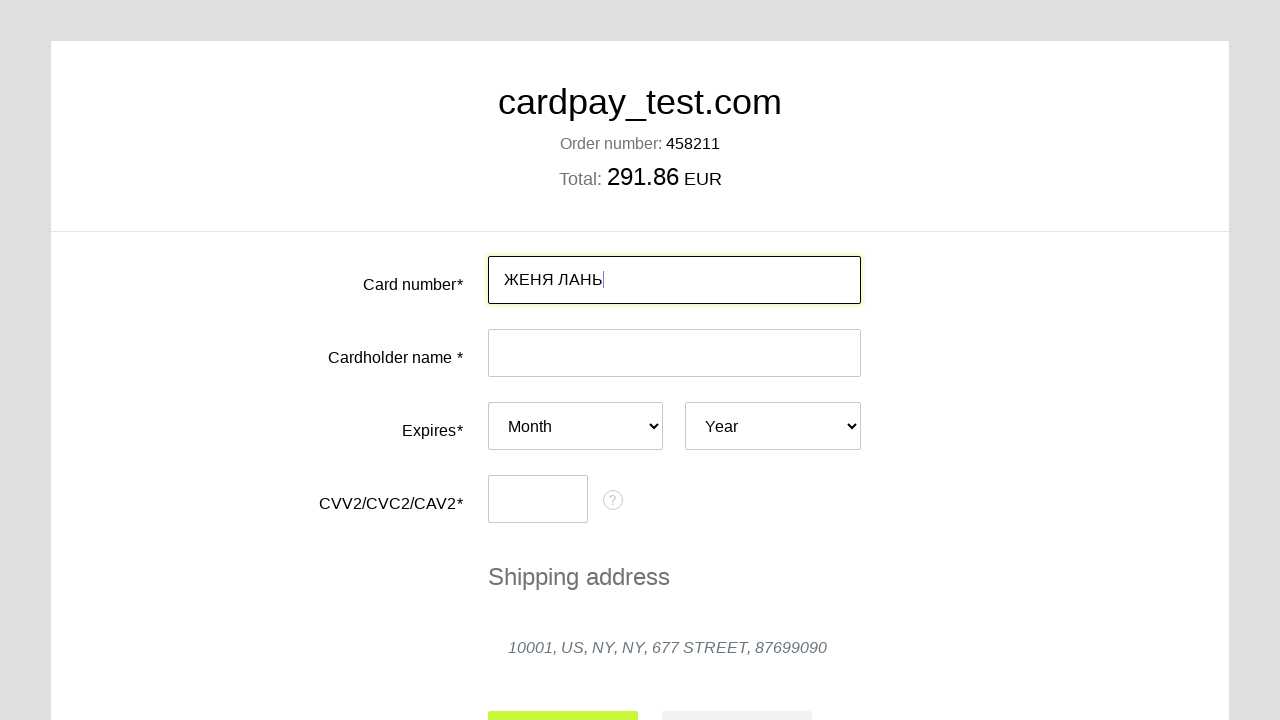